Performs a drag and drop action from the draggable element to the droppable element

Starting URL: https://crossbrowsertesting.github.io/drag-and-drop

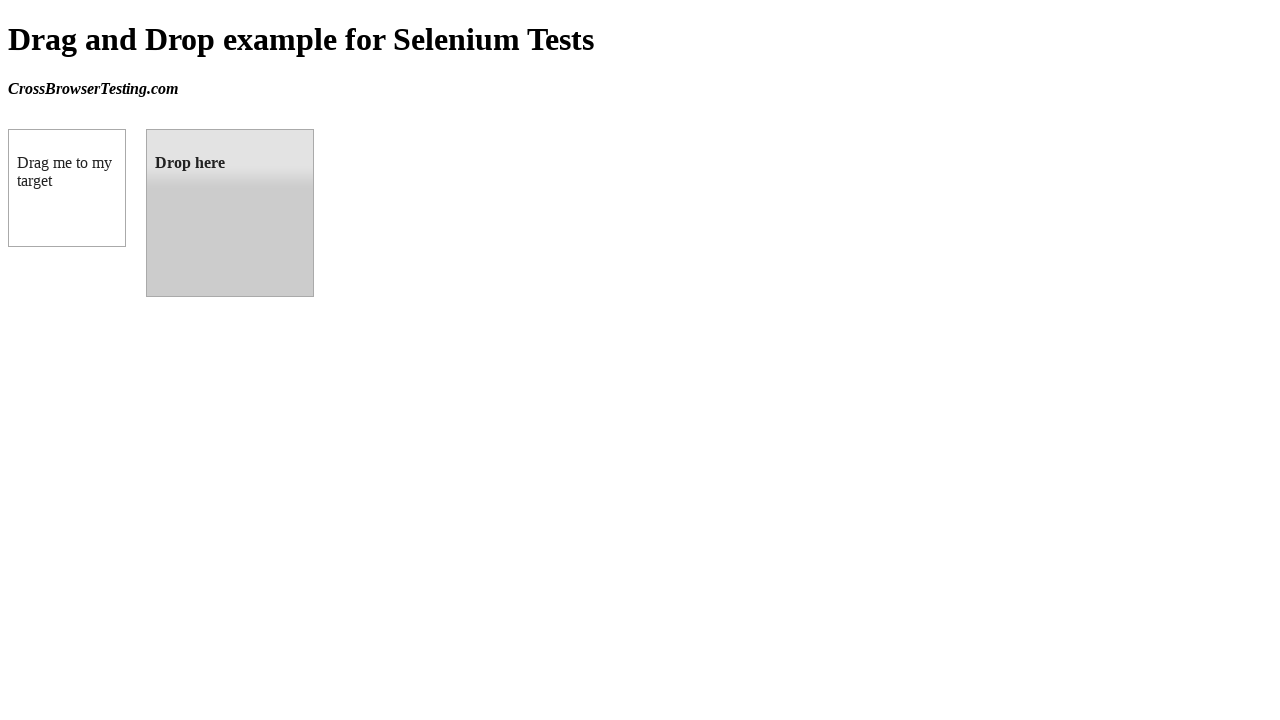

Located the draggable element
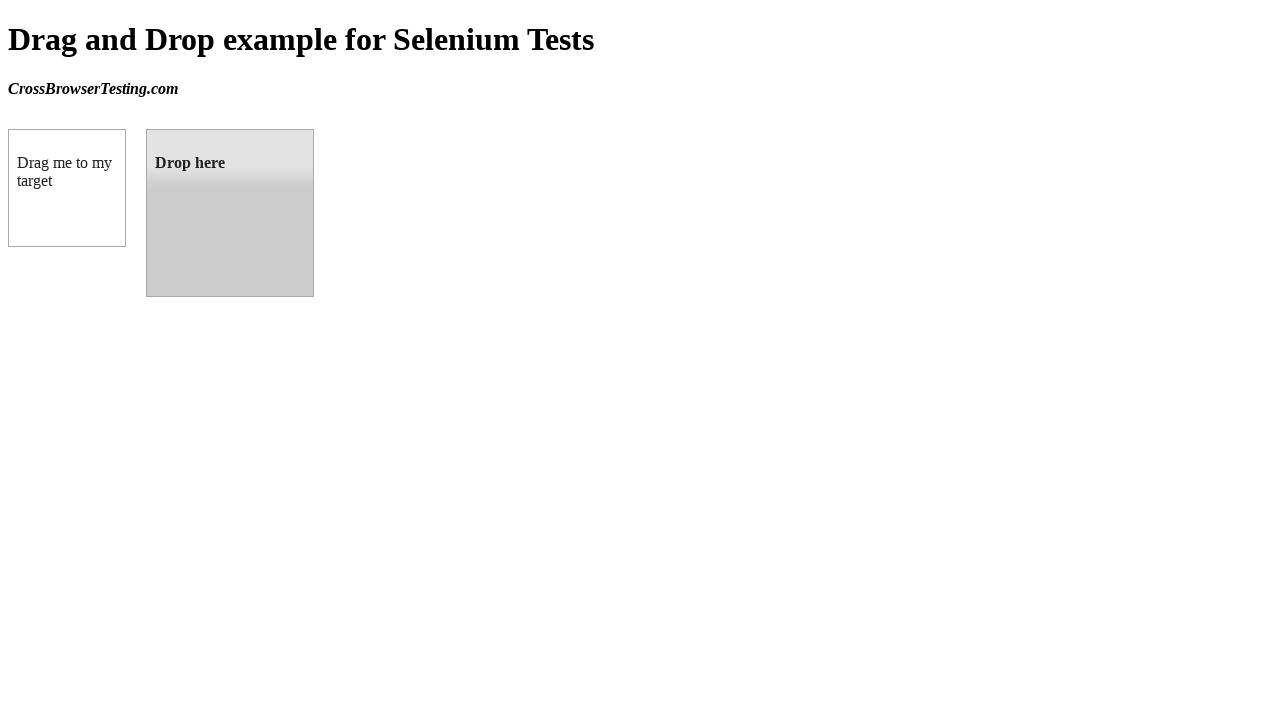

Located the droppable element
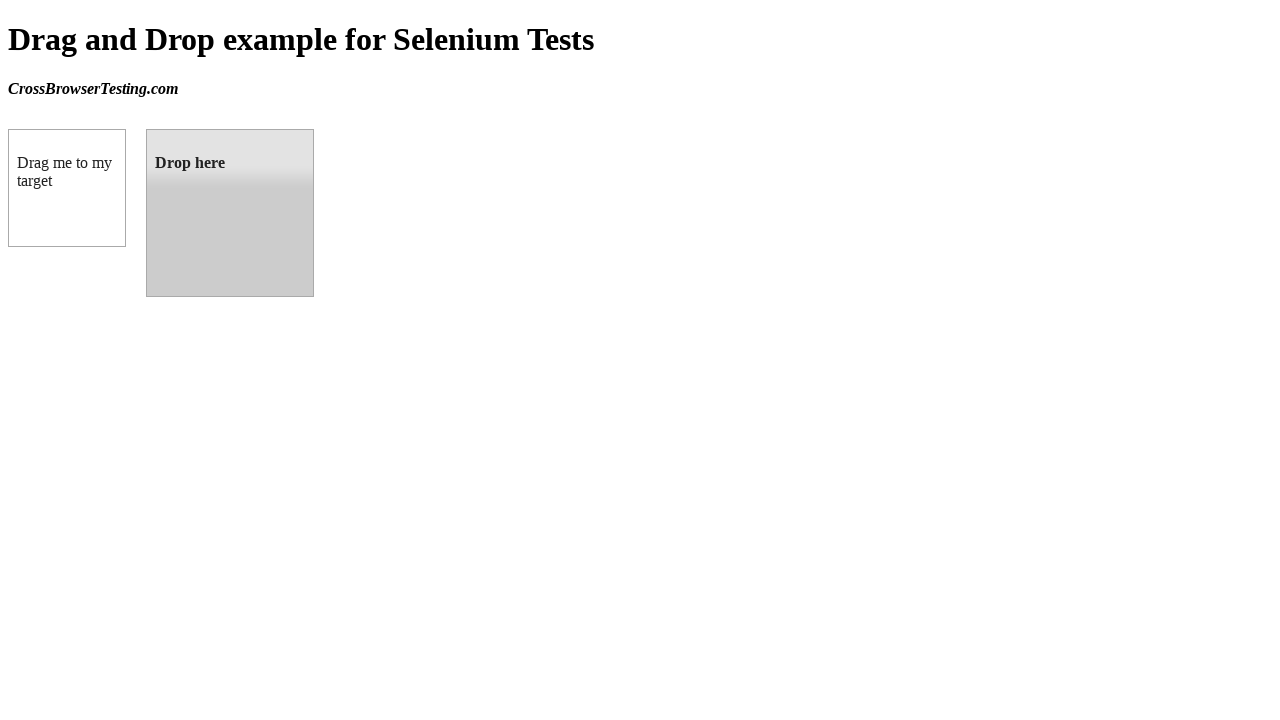

Draggable element is visible
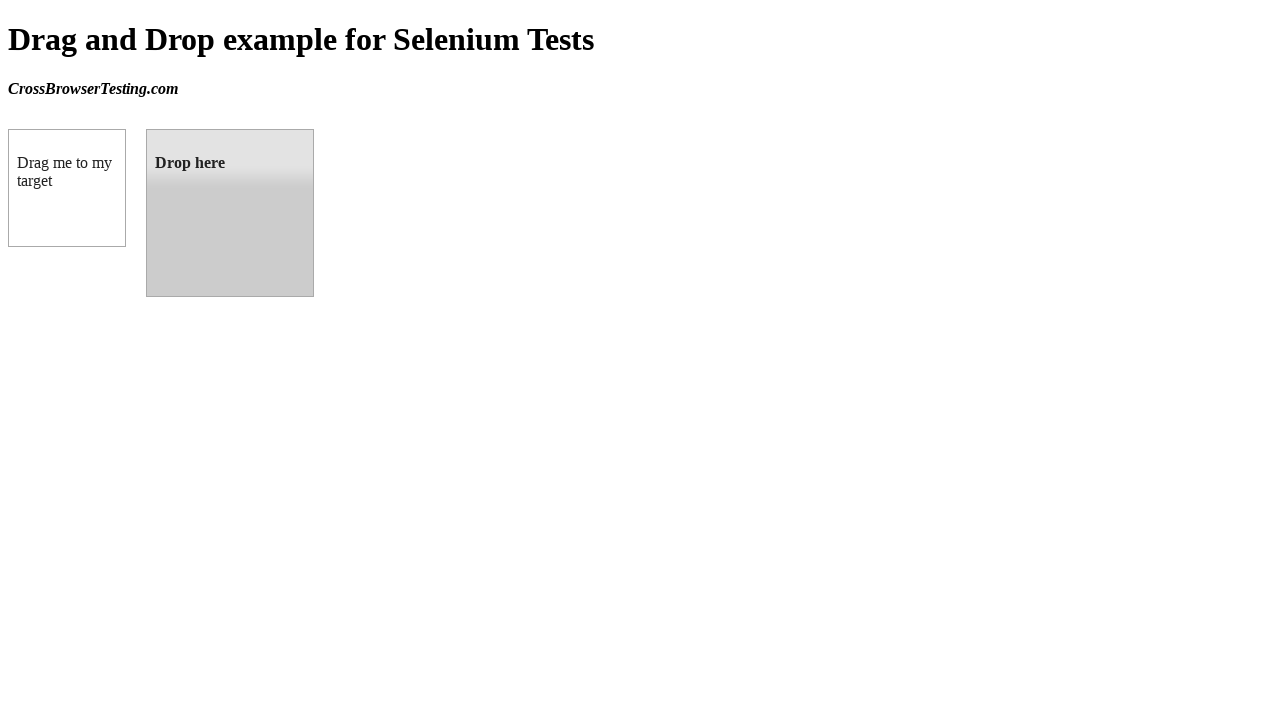

Droppable element is visible
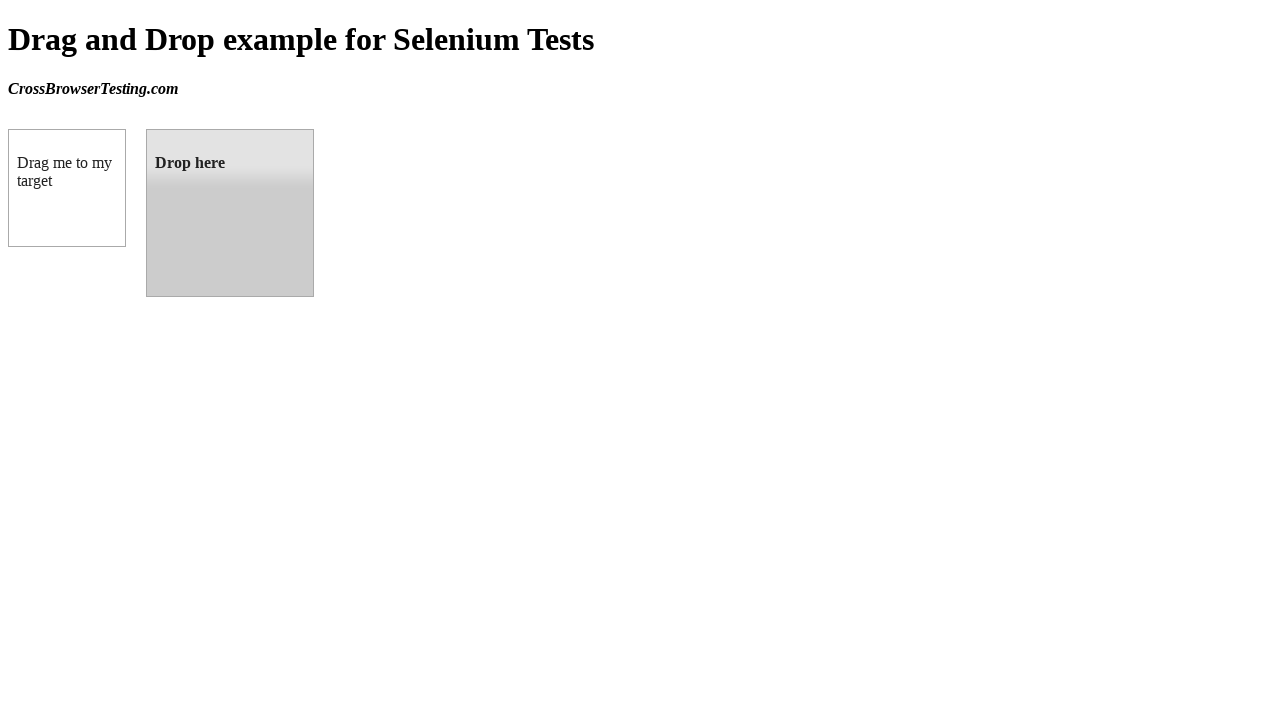

Performed drag and drop action from draggable to droppable element at (230, 213)
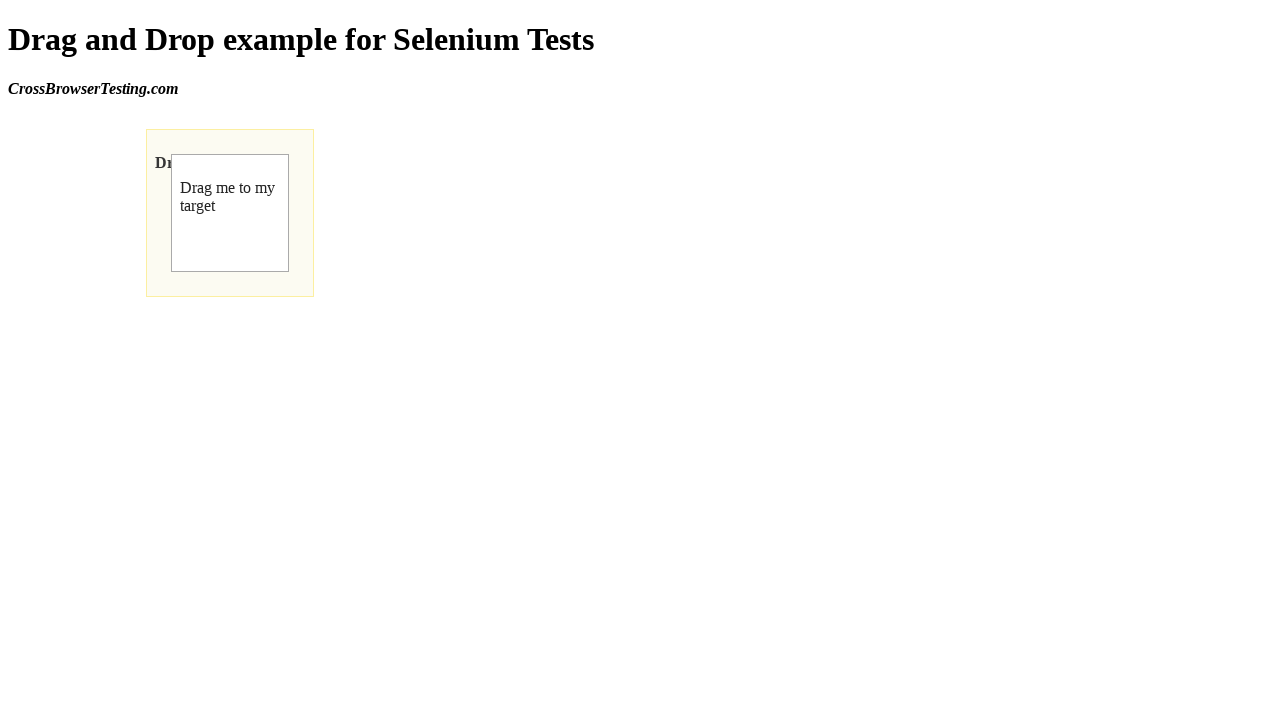

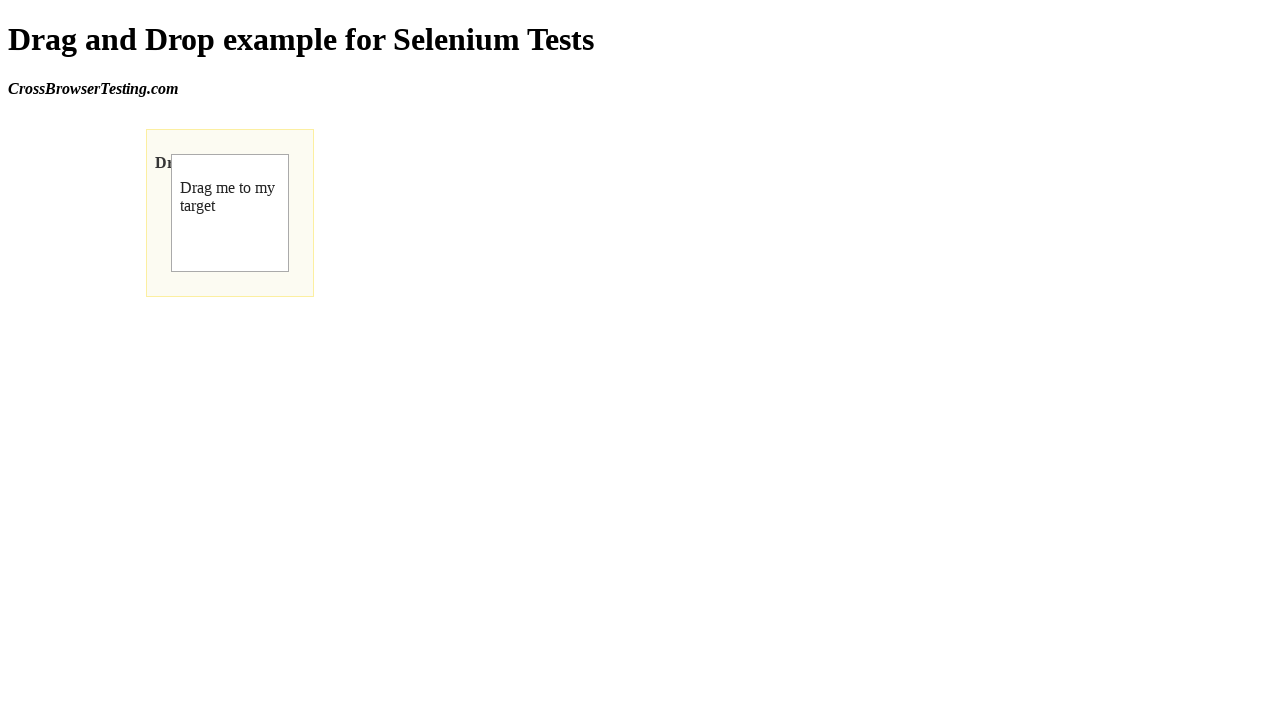